Tests that todo data persists after page reload

Starting URL: https://demo.playwright.dev/todomvc

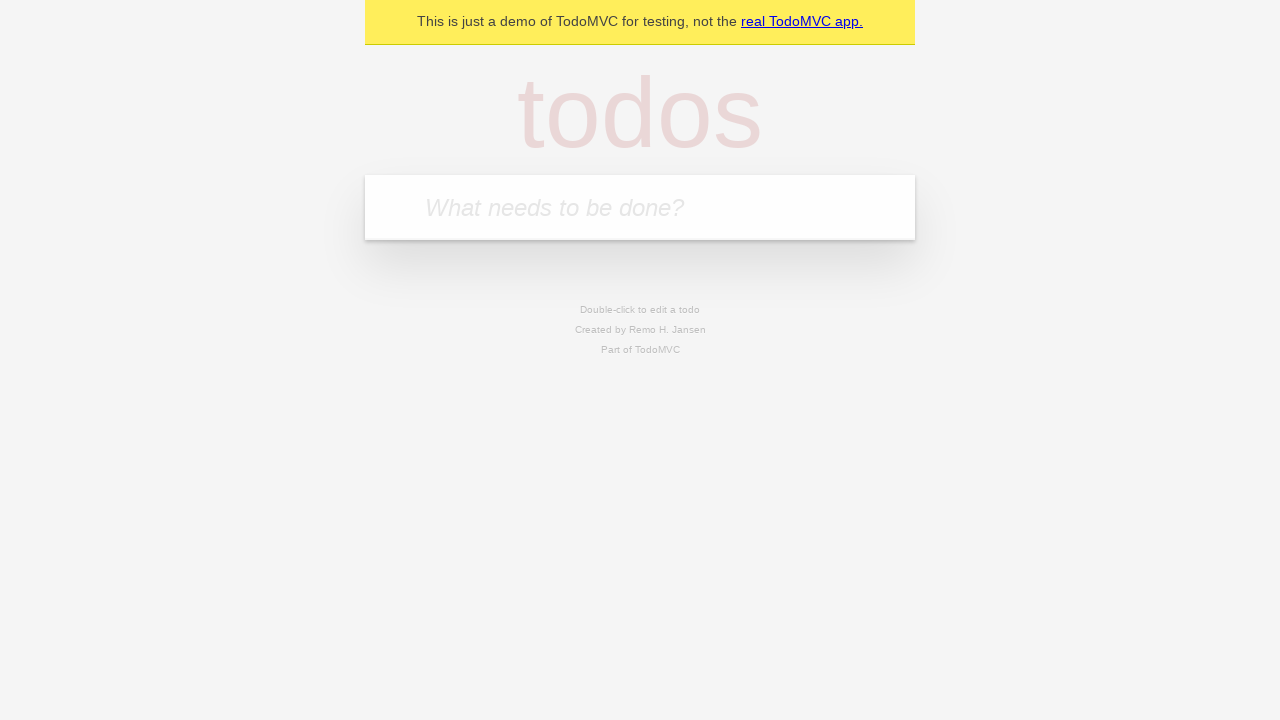

Filled todo input with 'buy some cheese' on internal:attr=[placeholder="What needs to be done?"i]
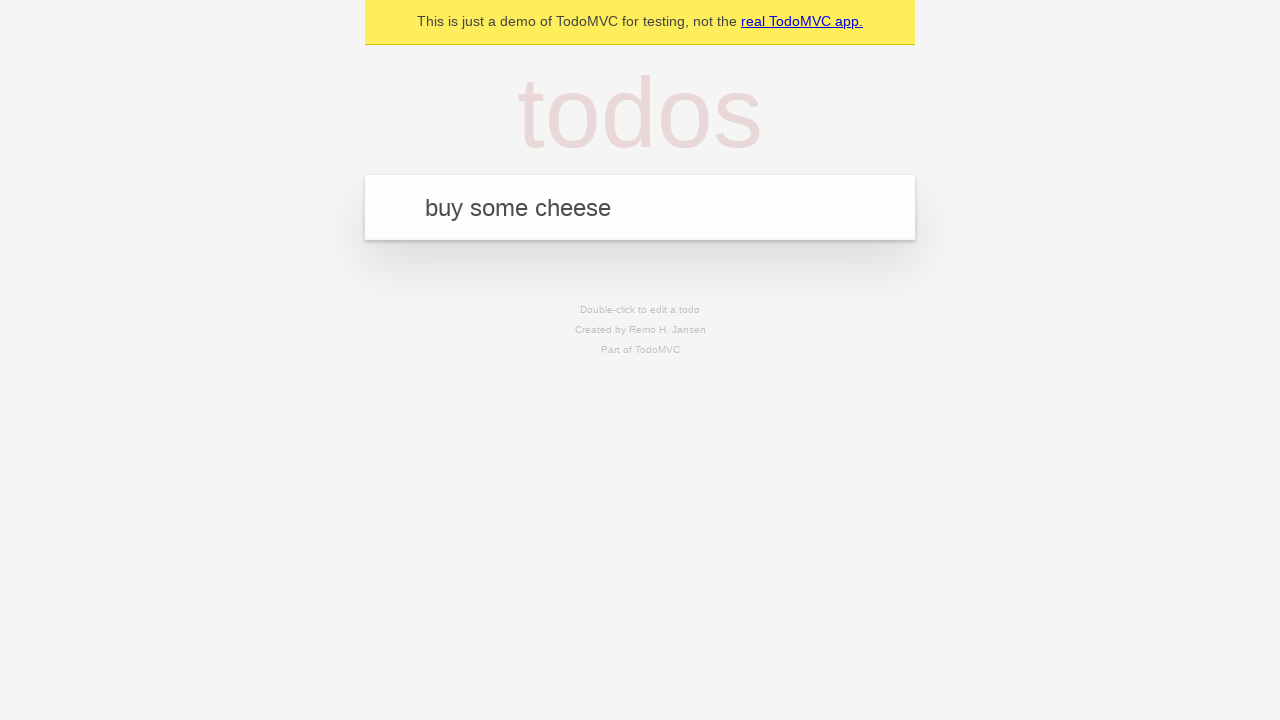

Pressed Enter to create first todo on internal:attr=[placeholder="What needs to be done?"i]
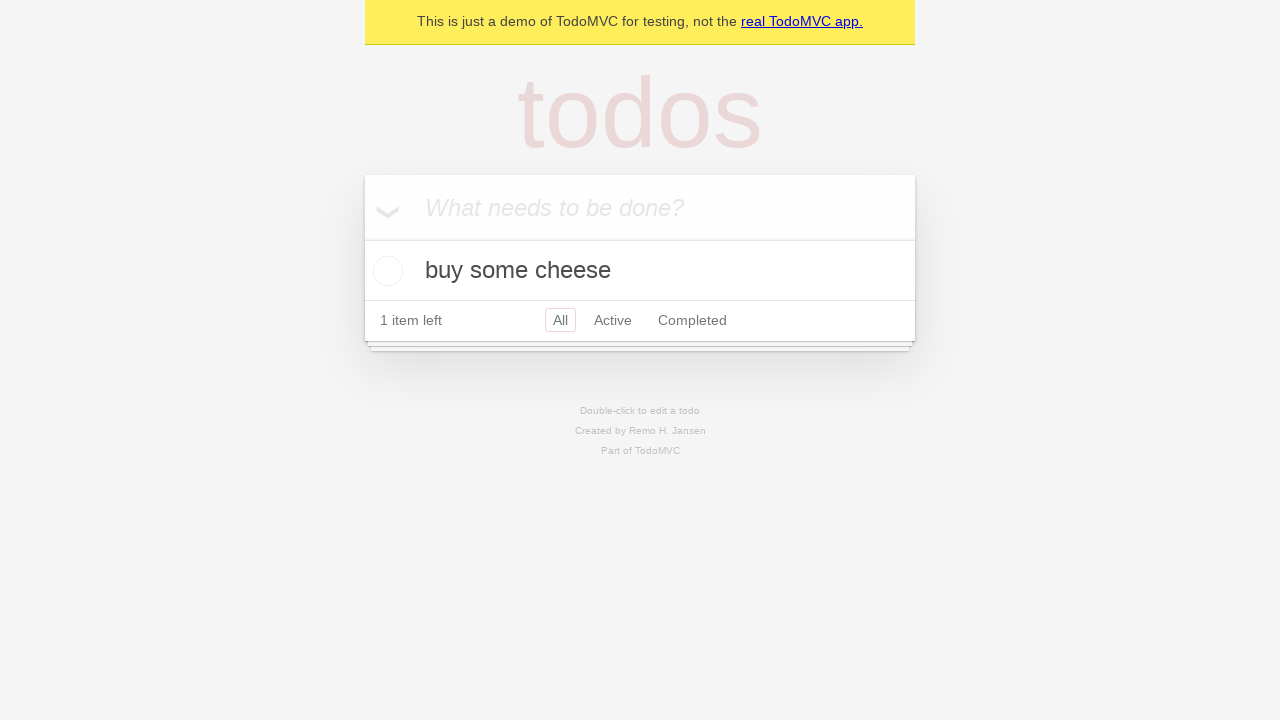

Filled todo input with 'feed the cat' on internal:attr=[placeholder="What needs to be done?"i]
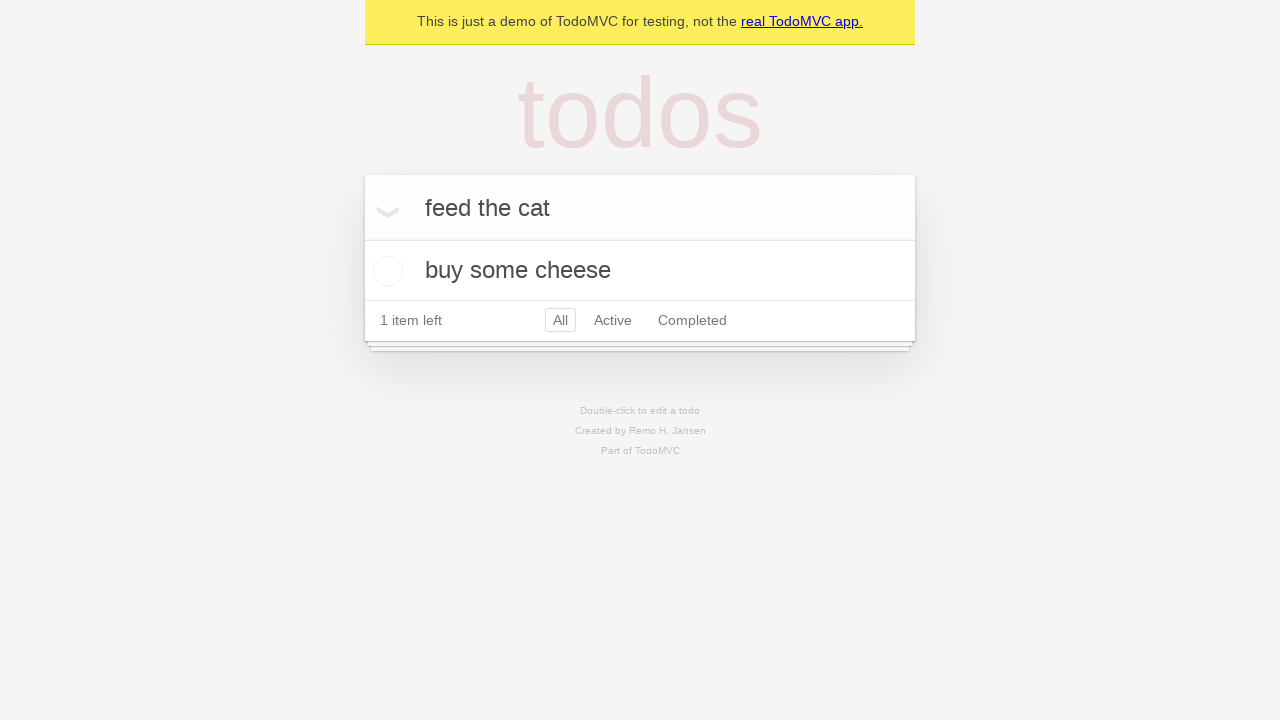

Pressed Enter to create second todo on internal:attr=[placeholder="What needs to be done?"i]
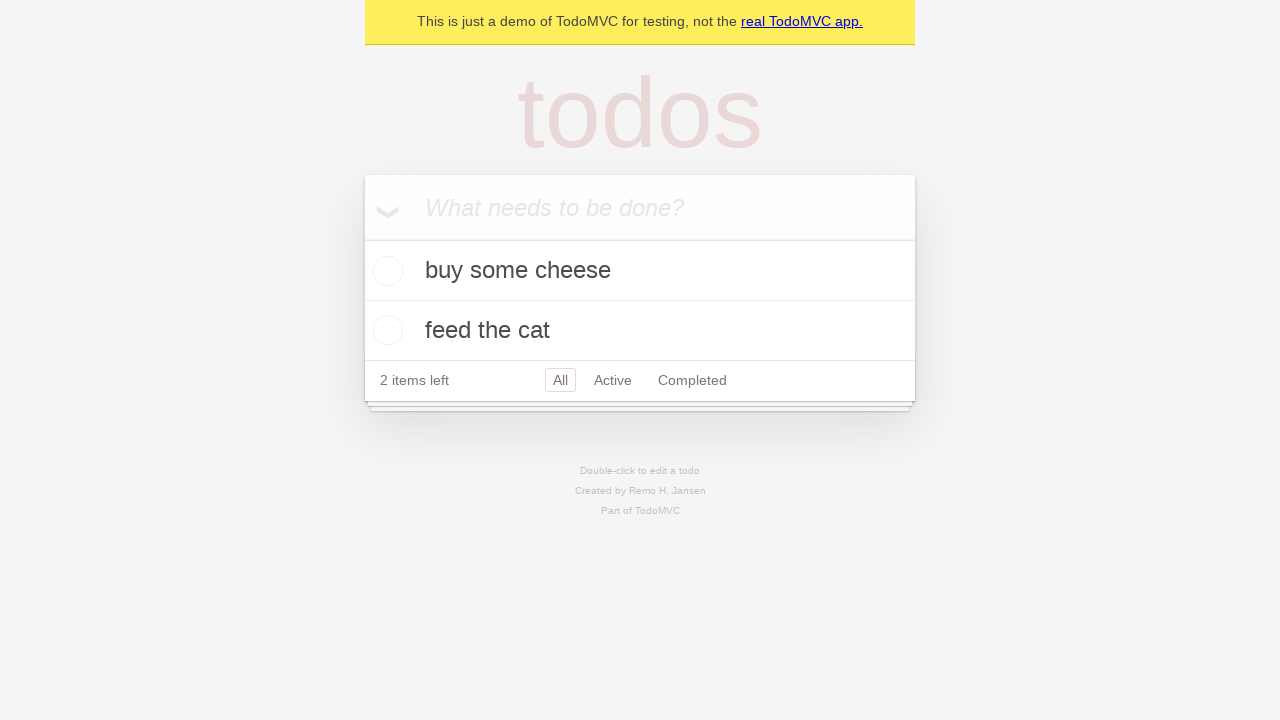

Waited for second todo item to appear
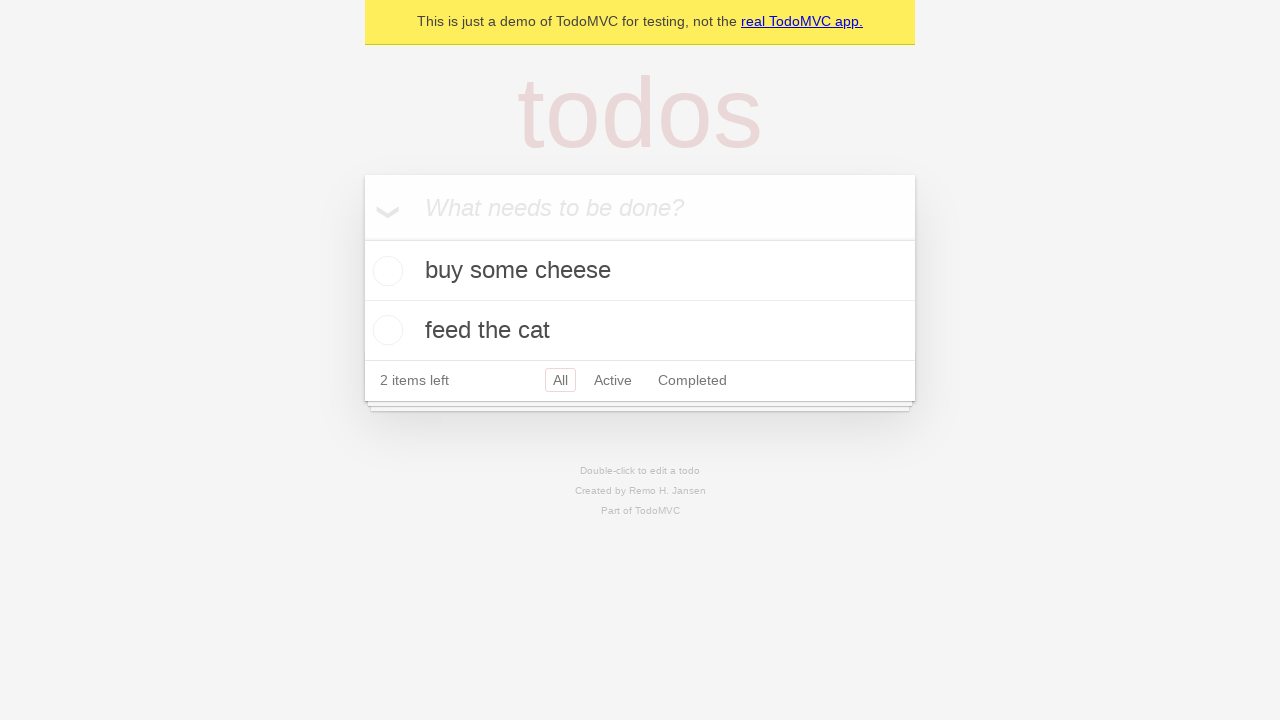

Checked the first todo item at (385, 271) on [data-testid='todo-item'] >> nth=0 >> internal:role=checkbox
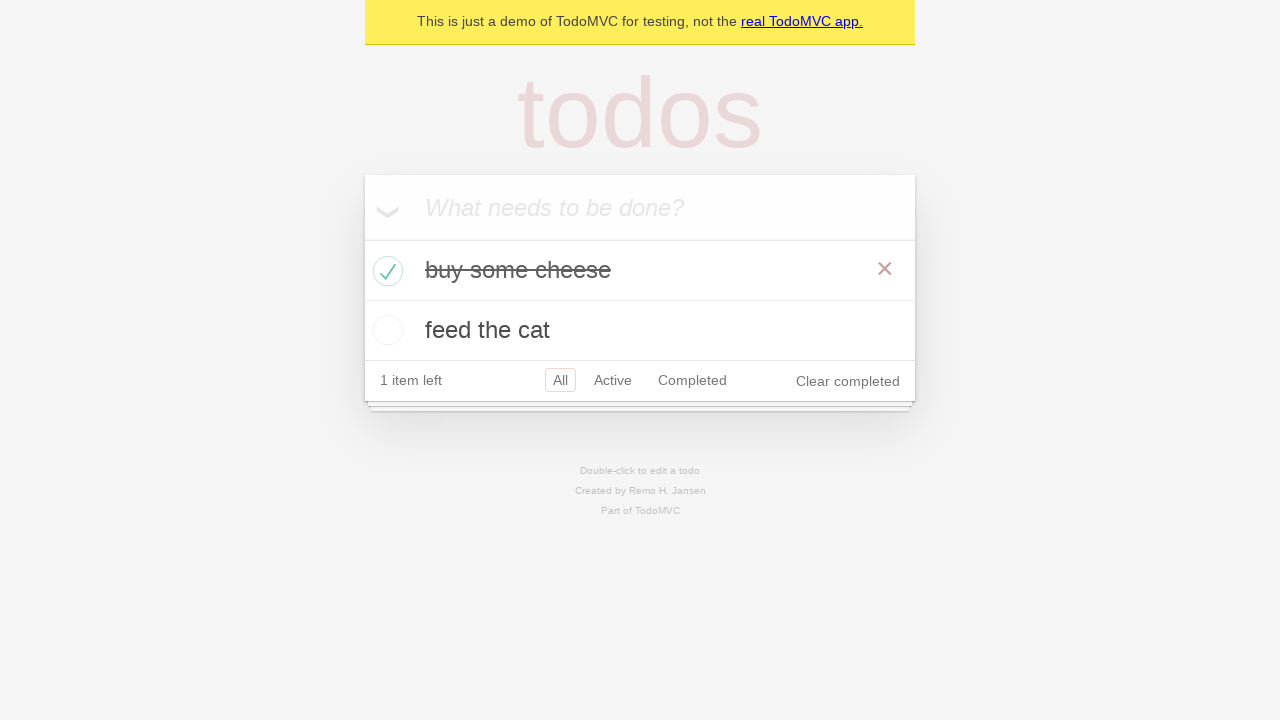

Reloaded the page to test data persistence
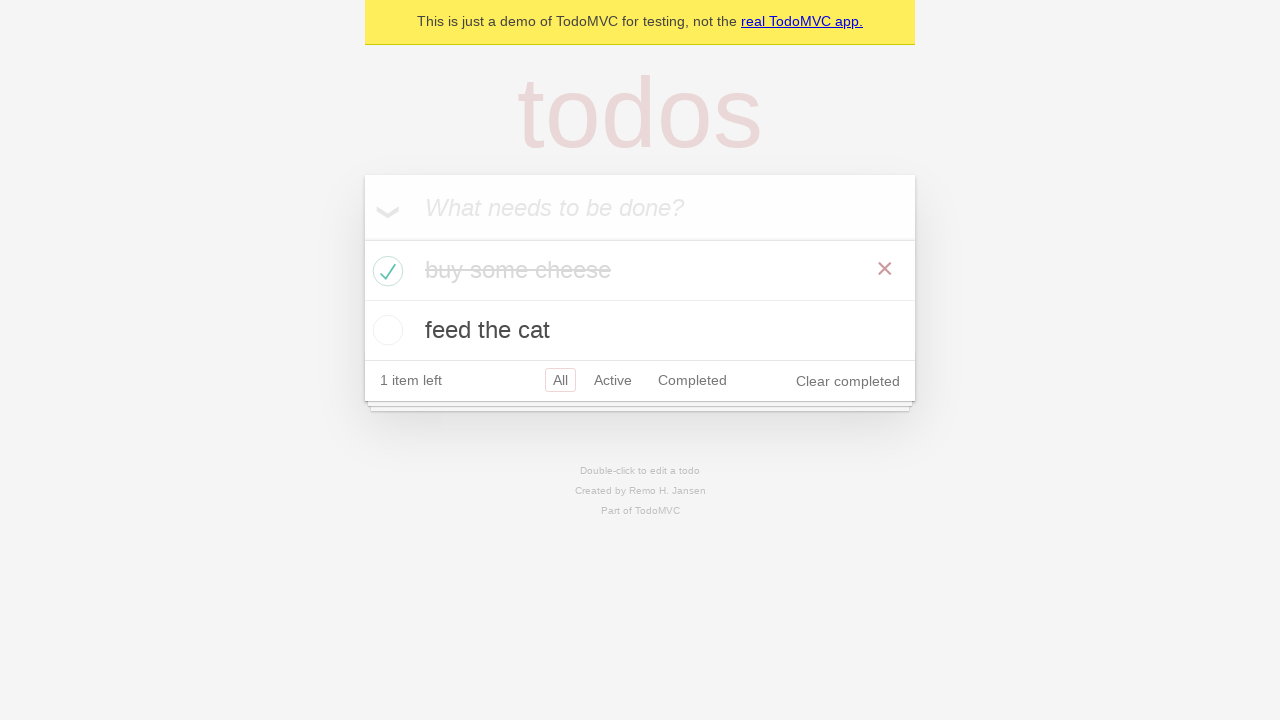

Verified todos persisted after page reload
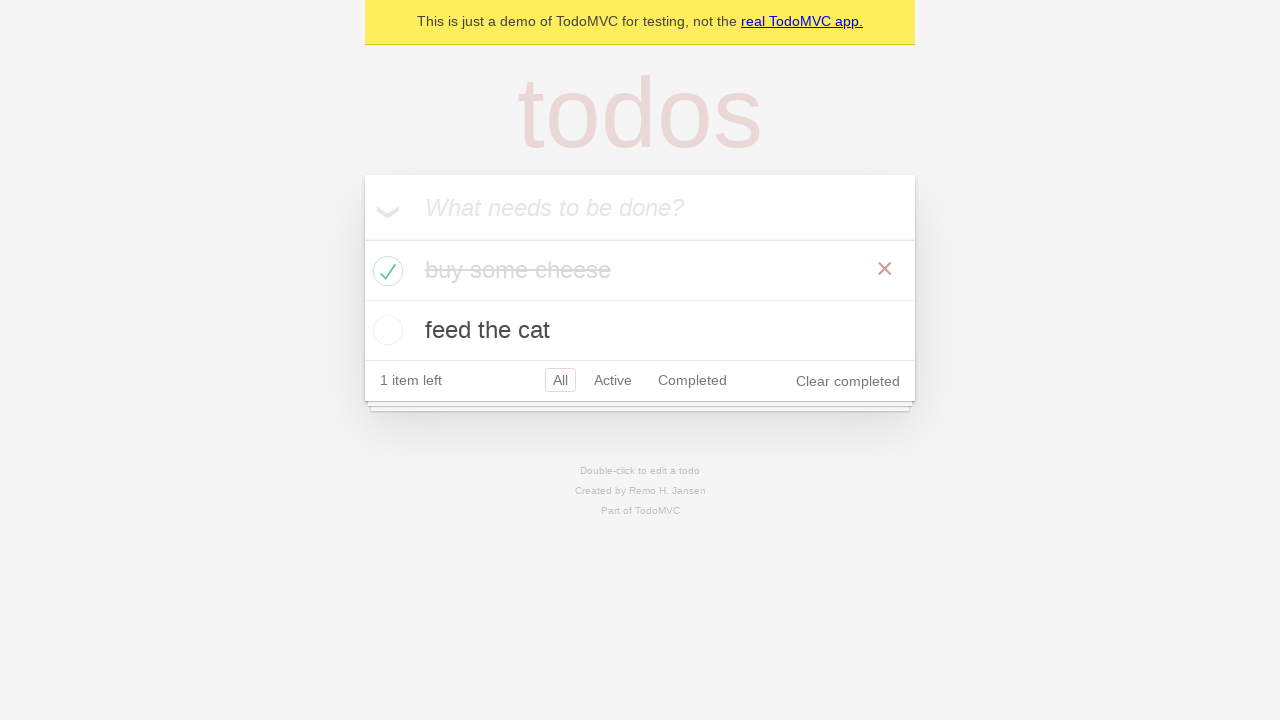

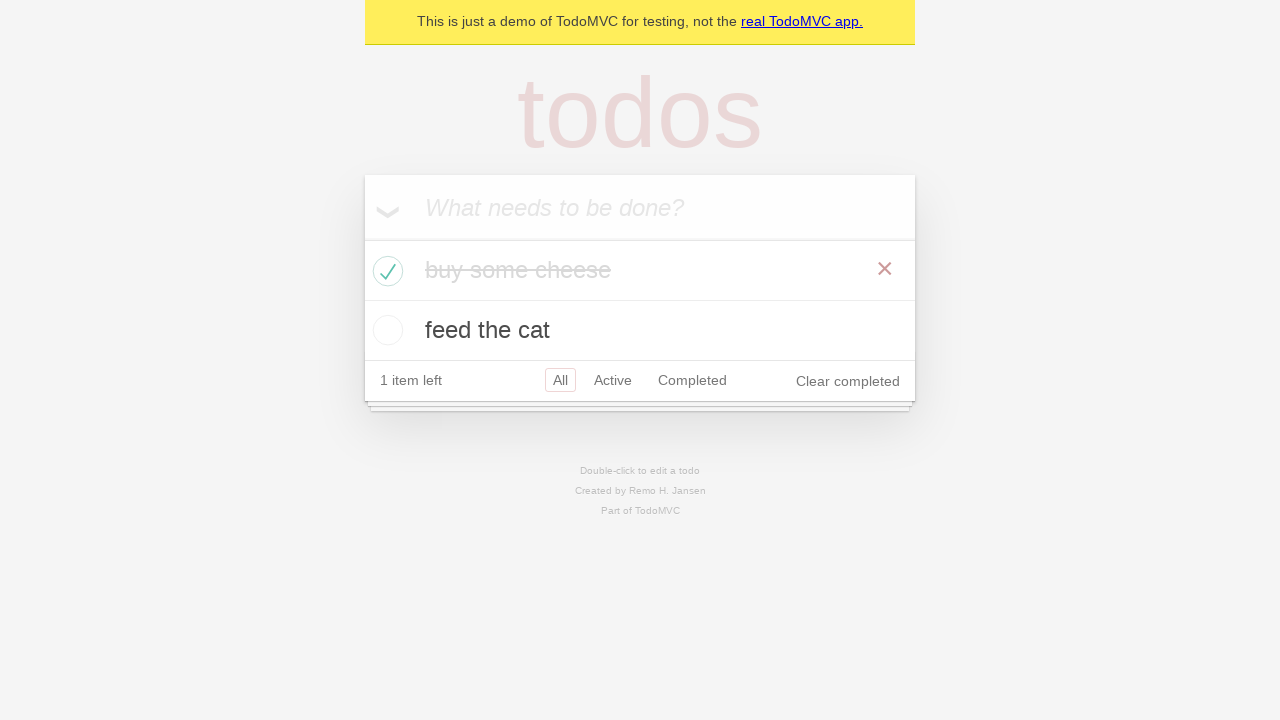